Tests autosuggestion dropdown functionality by typing partial text and selecting a matching country from the dropdown suggestions

Starting URL: https://rahulshettyacademy.com/dropdownsPractise/

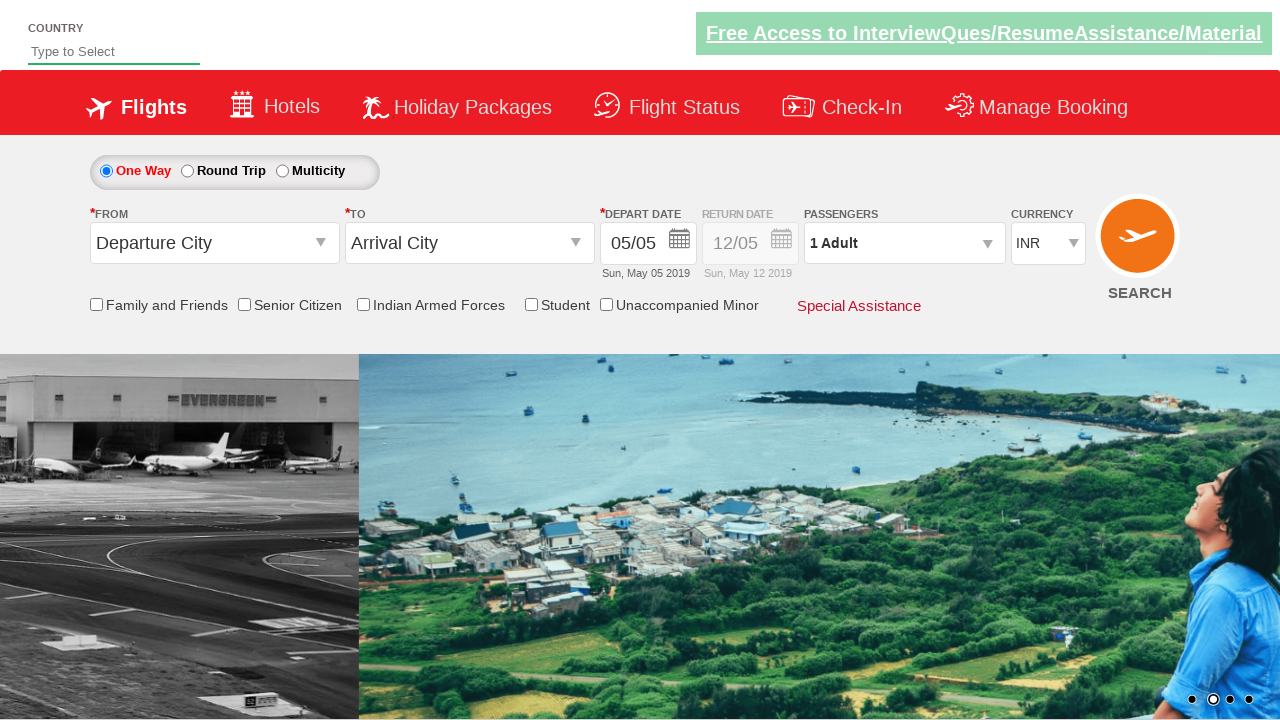

Typed 'ir' in autosuggest field to trigger dropdown on input#autosuggest
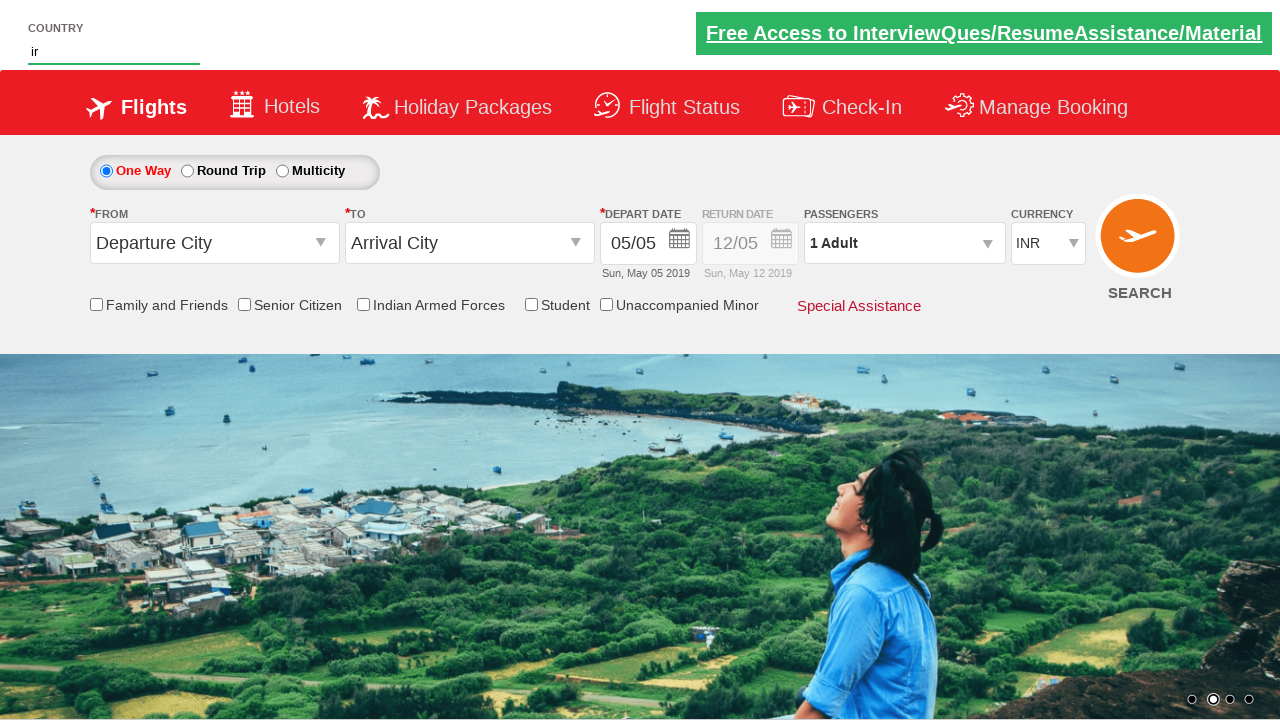

Waited for dropdown suggestions to appear
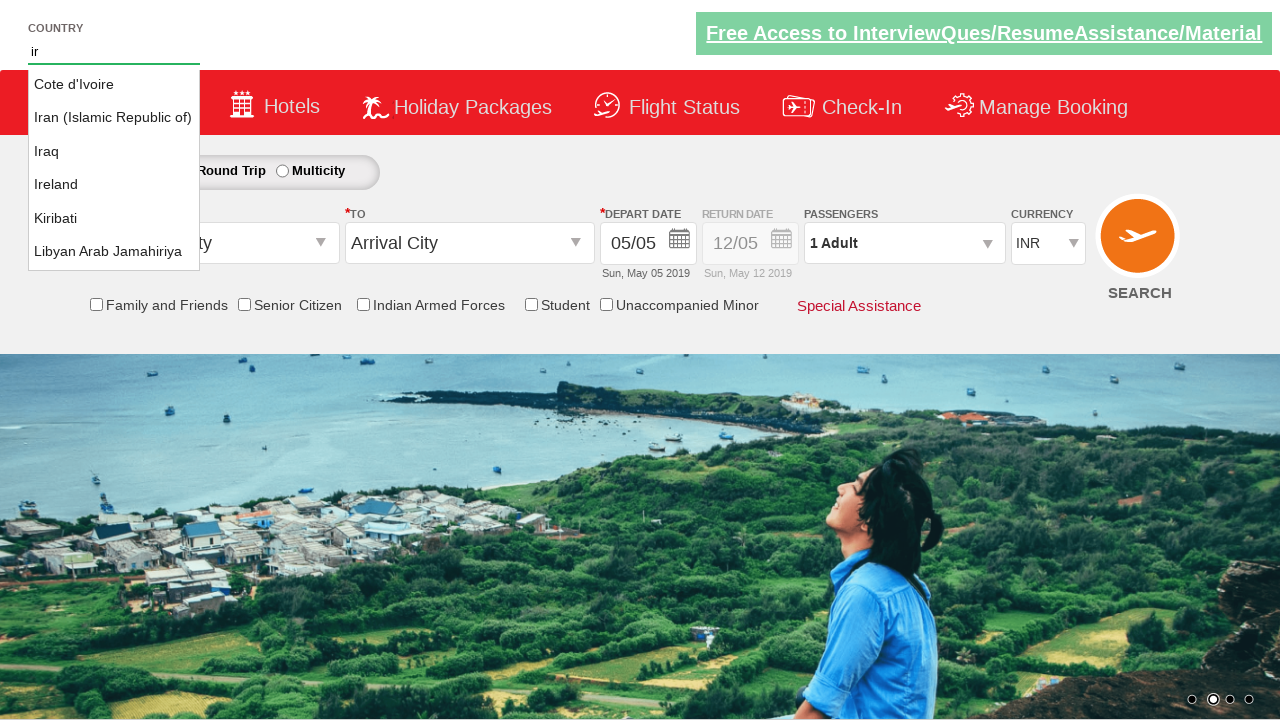

Retrieved all dropdown option elements
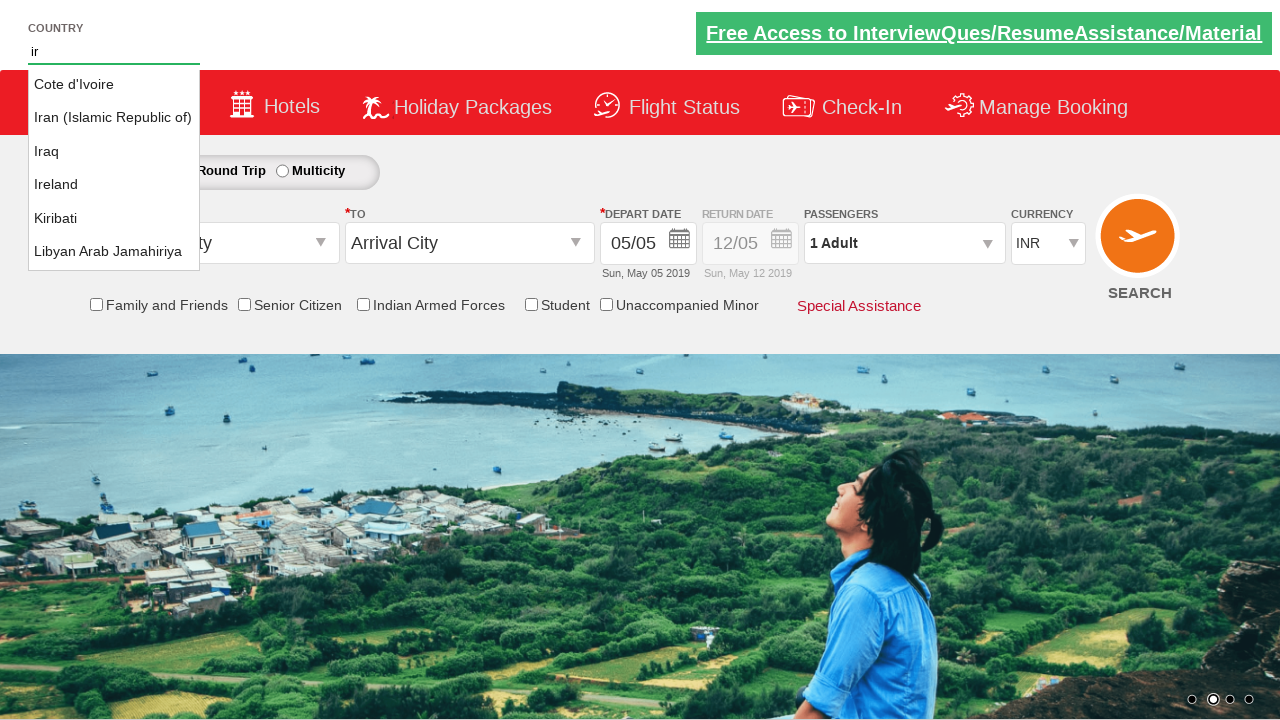

Clicked on 'Ireland' option from dropdown suggestions at (114, 185) on li[class*='ui-menu-item'] a >> nth=3
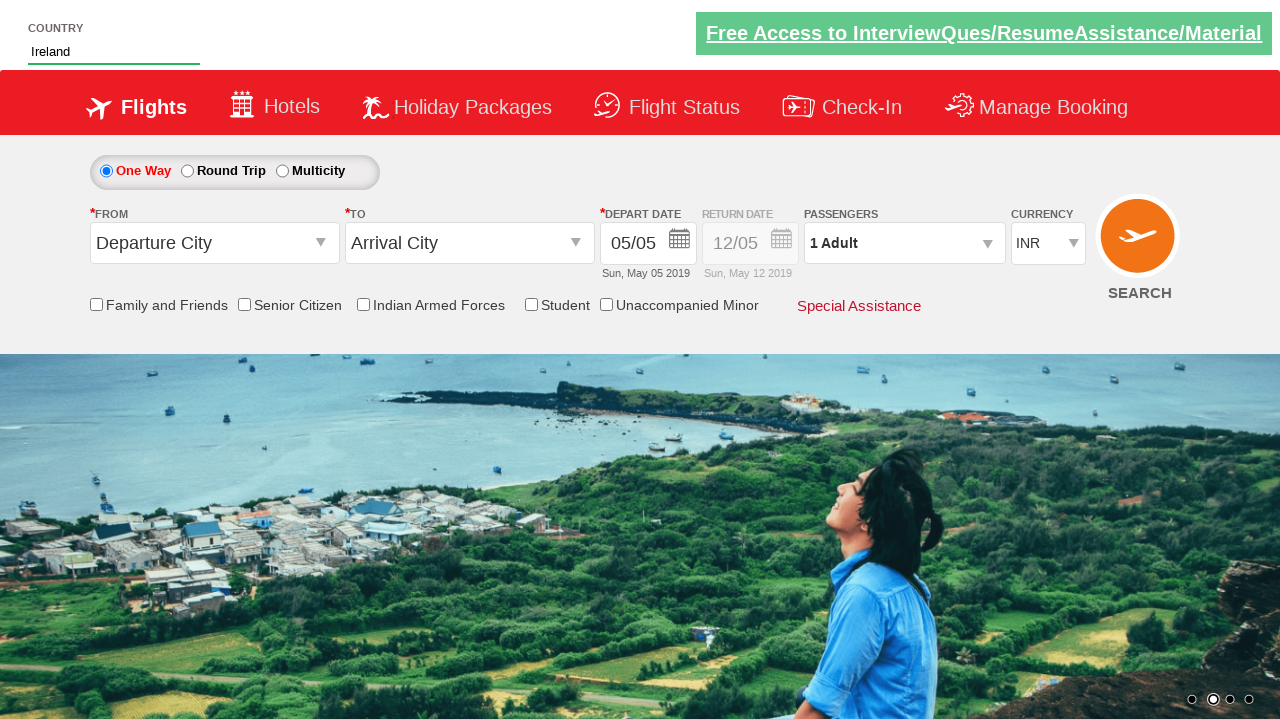

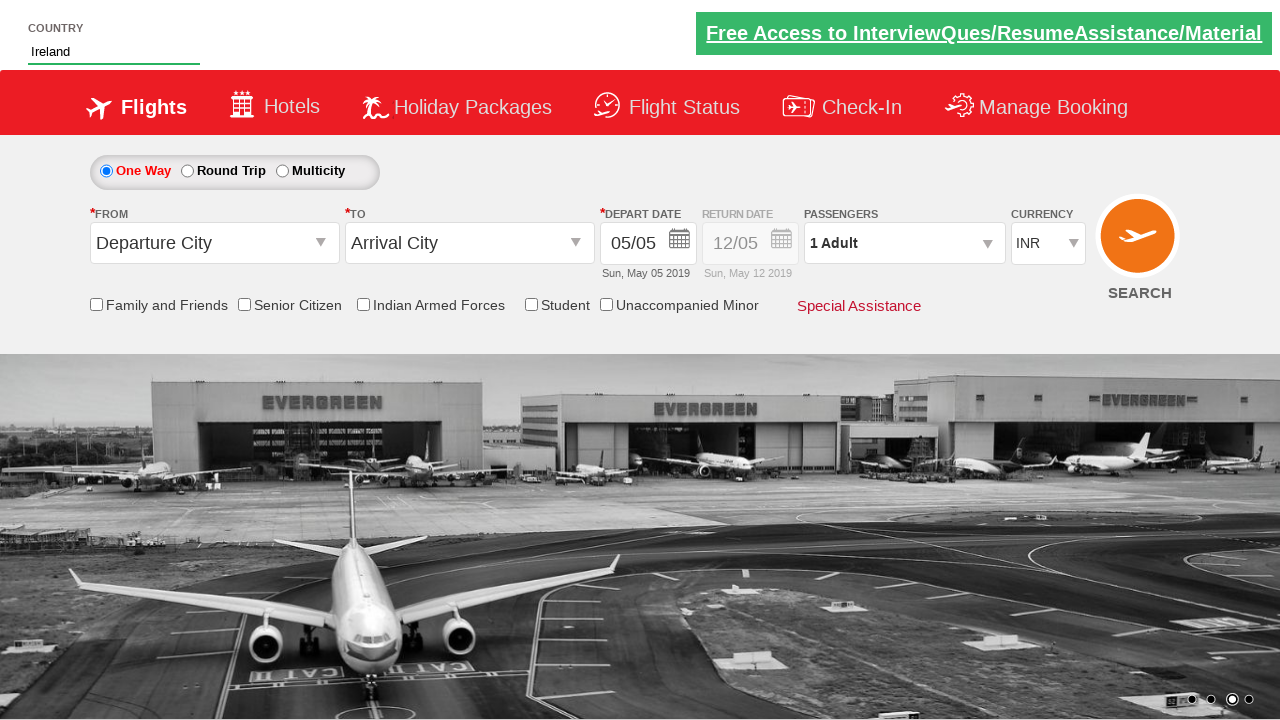